Tests navigation to the Fleet page by hovering over the "About Us" menu in the footer and clicking the Fleet link, then verifying the page title contains "Fleet"

Starting URL: https://www.spicejet.com/

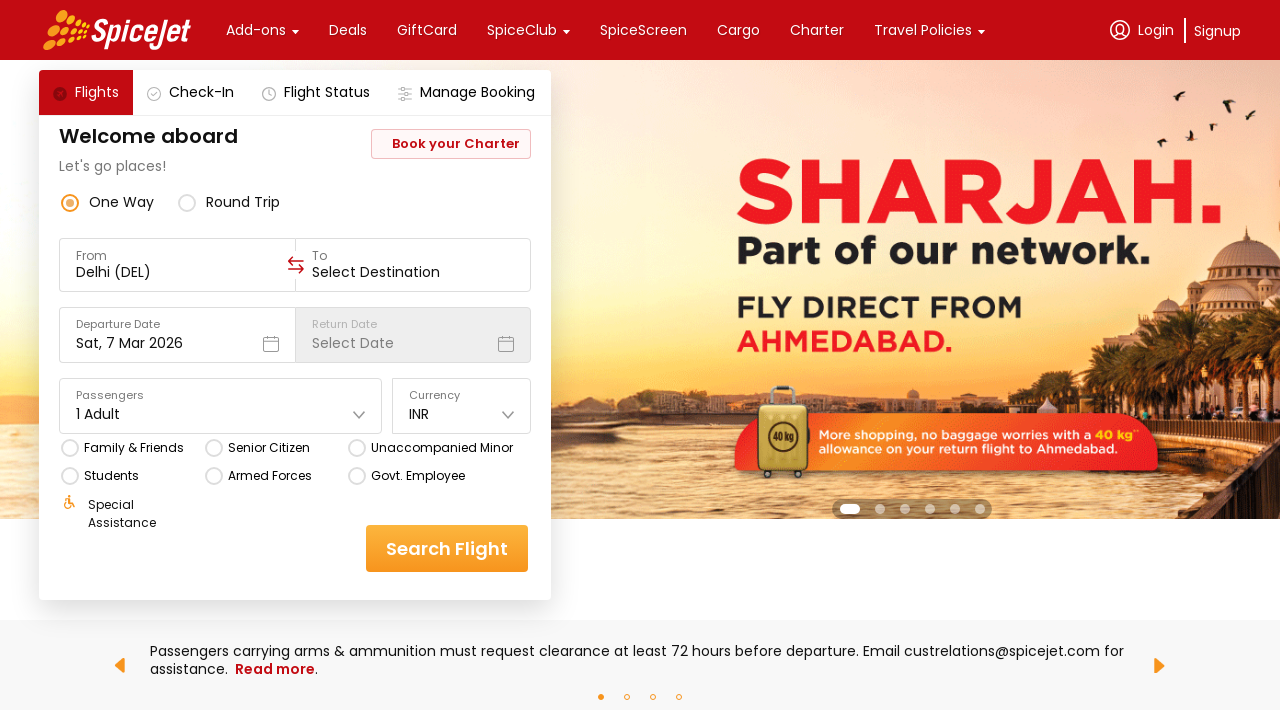

Hovered over 'About Us' menu in footer to reveal dropdown at (147, 360) on xpath=//*[.='About Us']
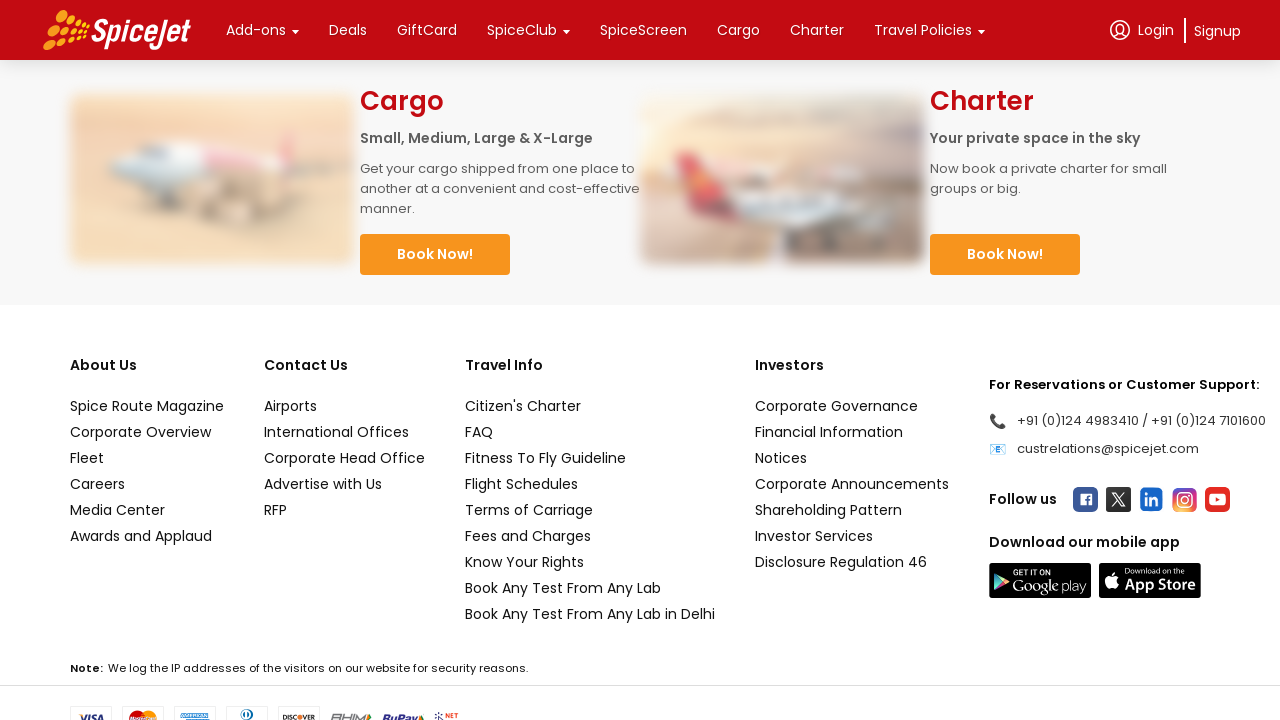

Clicked on 'Fleet' link from dropdown menu at (147, 458) on xpath=//*[text()='Fleet']
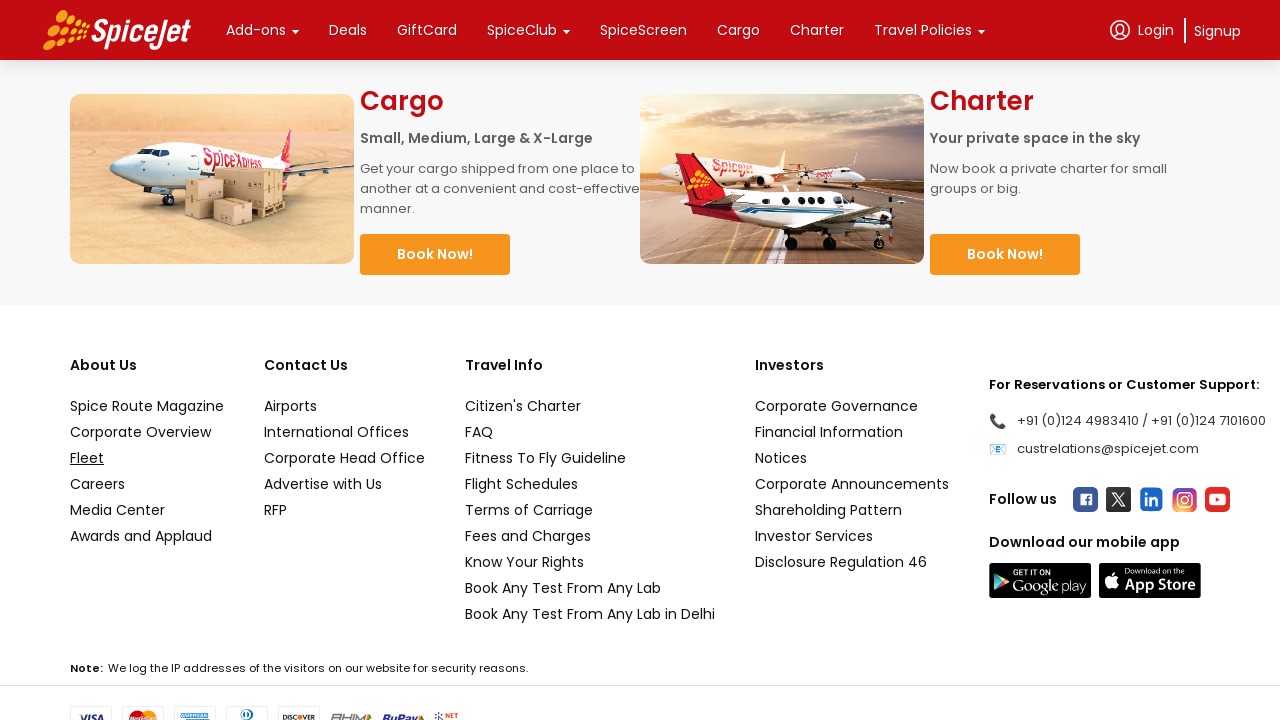

Waited for page to load and network to become idle
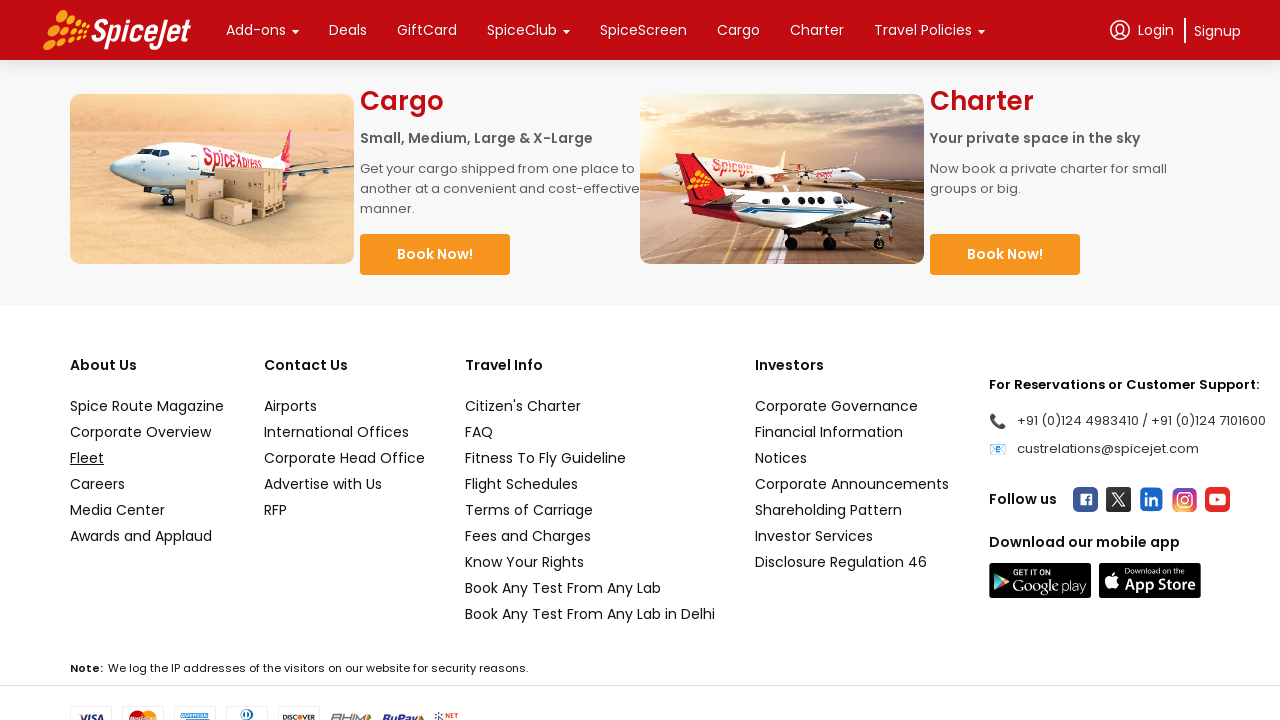

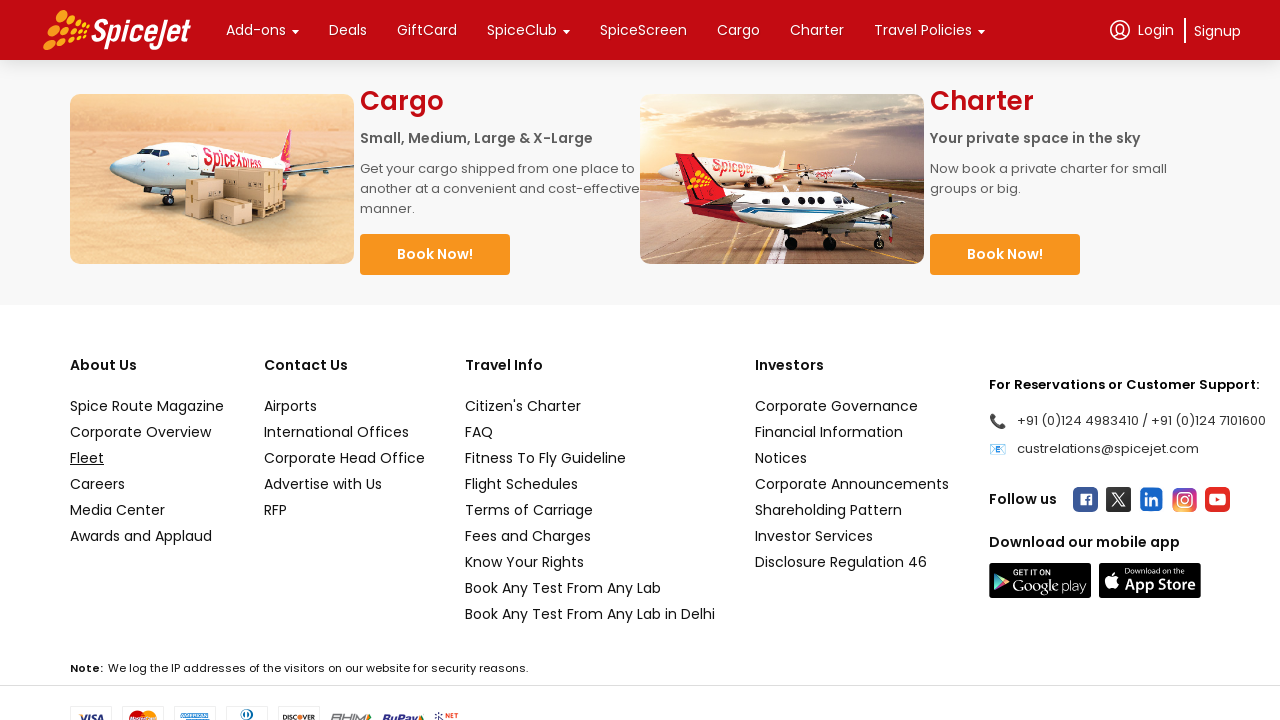